Tests a text box form on DemoQA by filling in user name, email, current address, and permanent address fields, then submitting the form.

Starting URL: https://demoqa.com/text-box

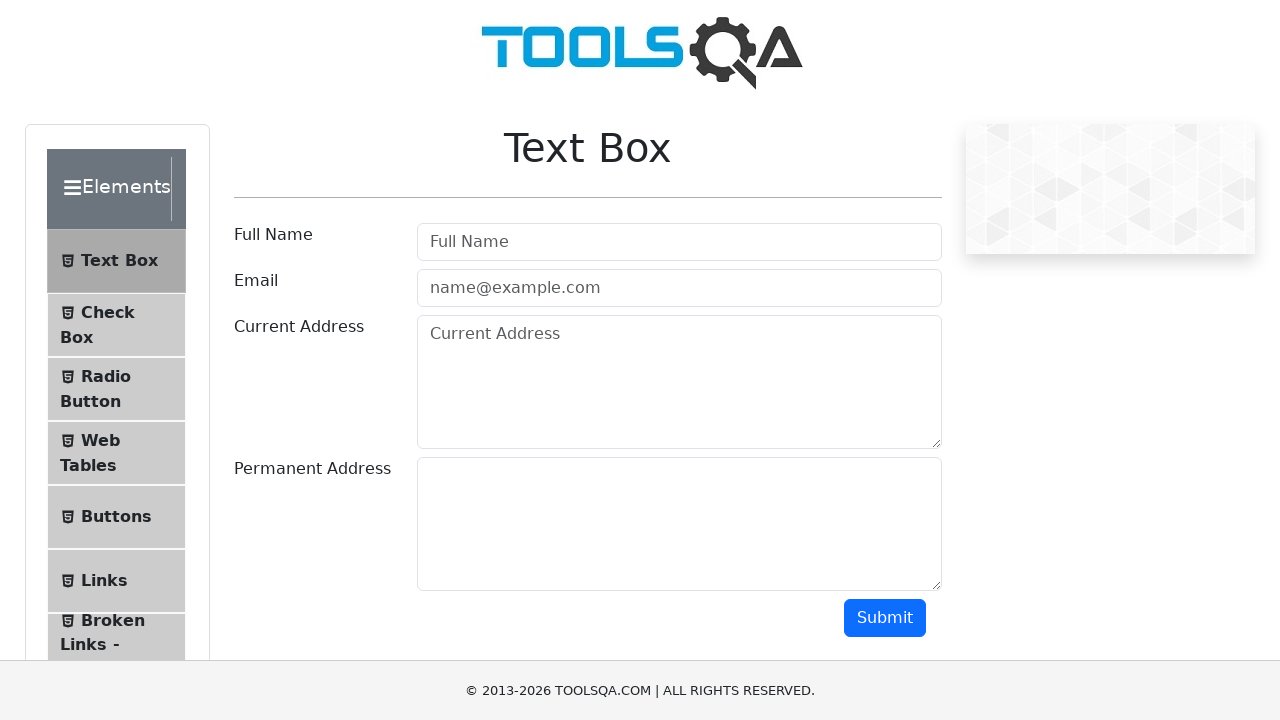

Filled username field with 'Juara Coding' on #userName
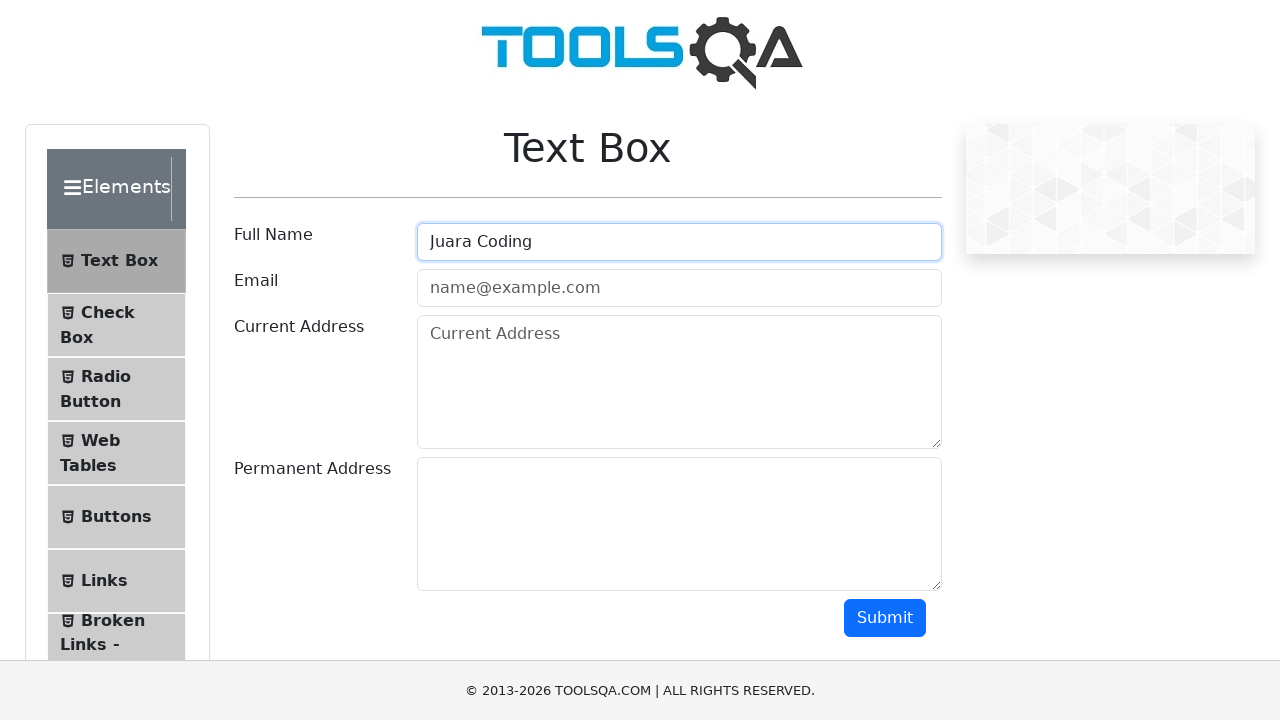

Filled email field with 'email@email.com' on #userEmail
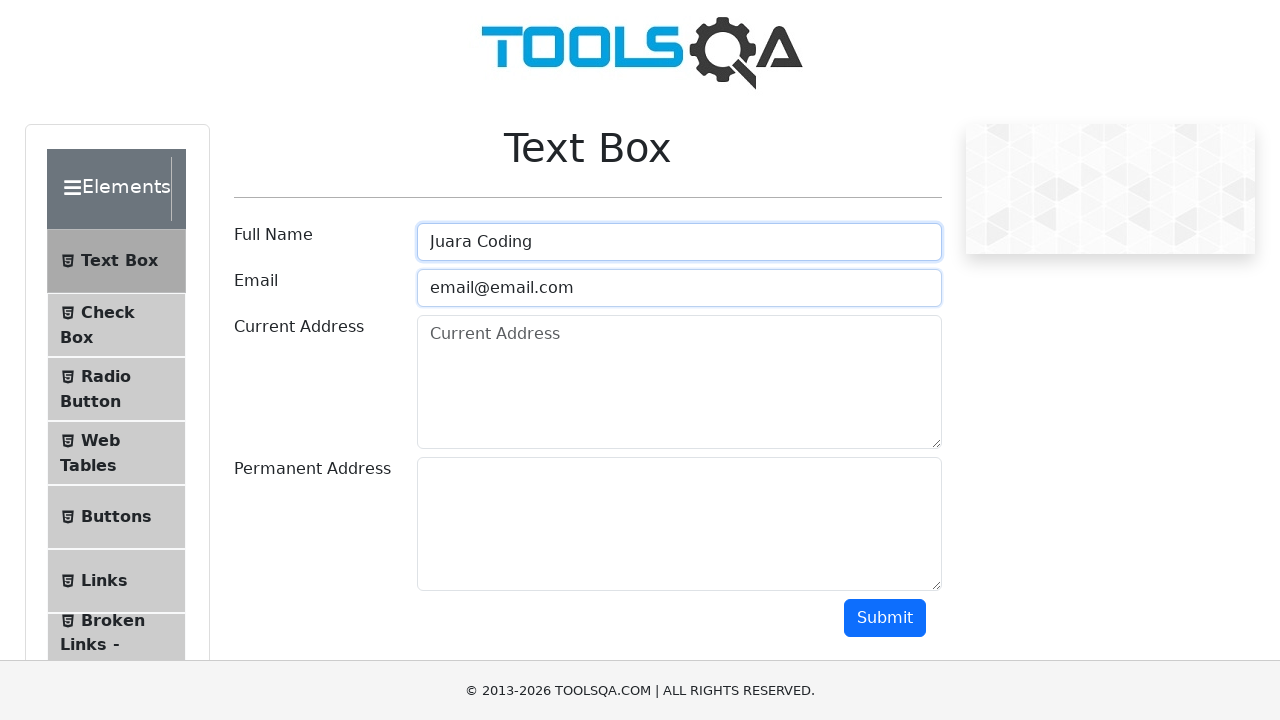

Filled current address field with 'Jakarta' on #currentAddress
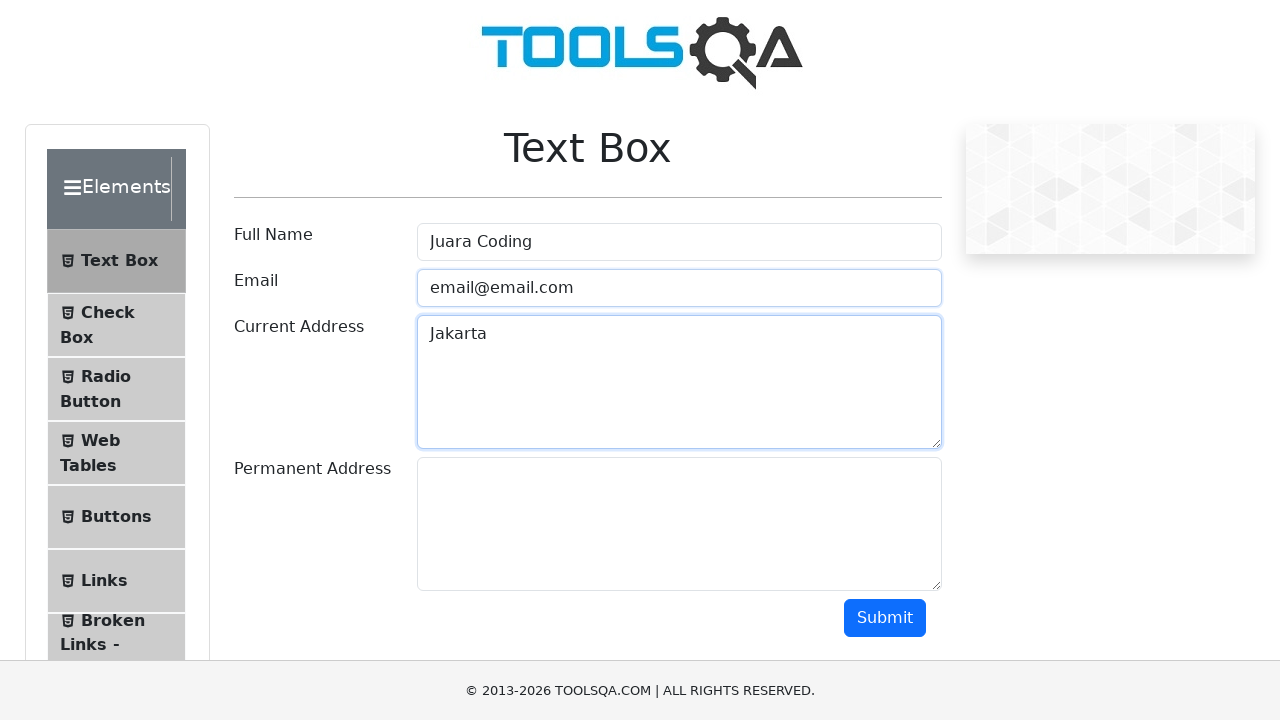

Filled permanent address field with 'Jakarta' on #permanentAddress
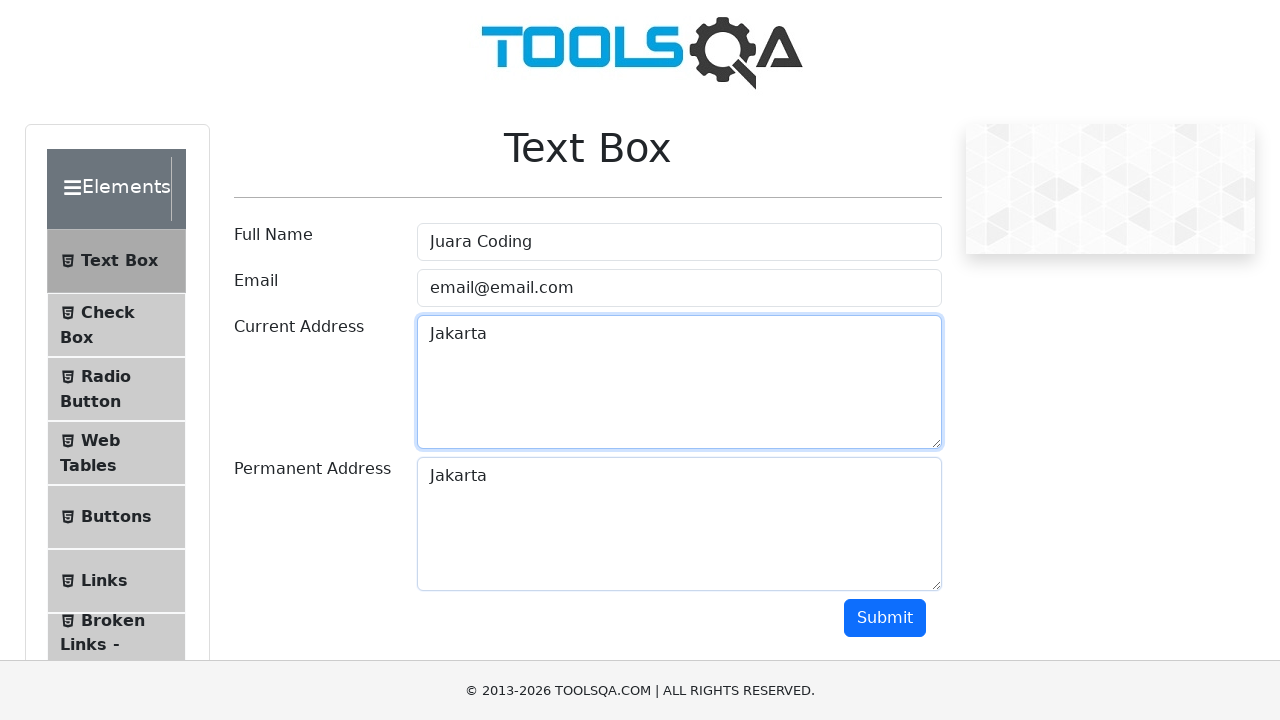

Scrolled down 500 pixels to reveal submit button
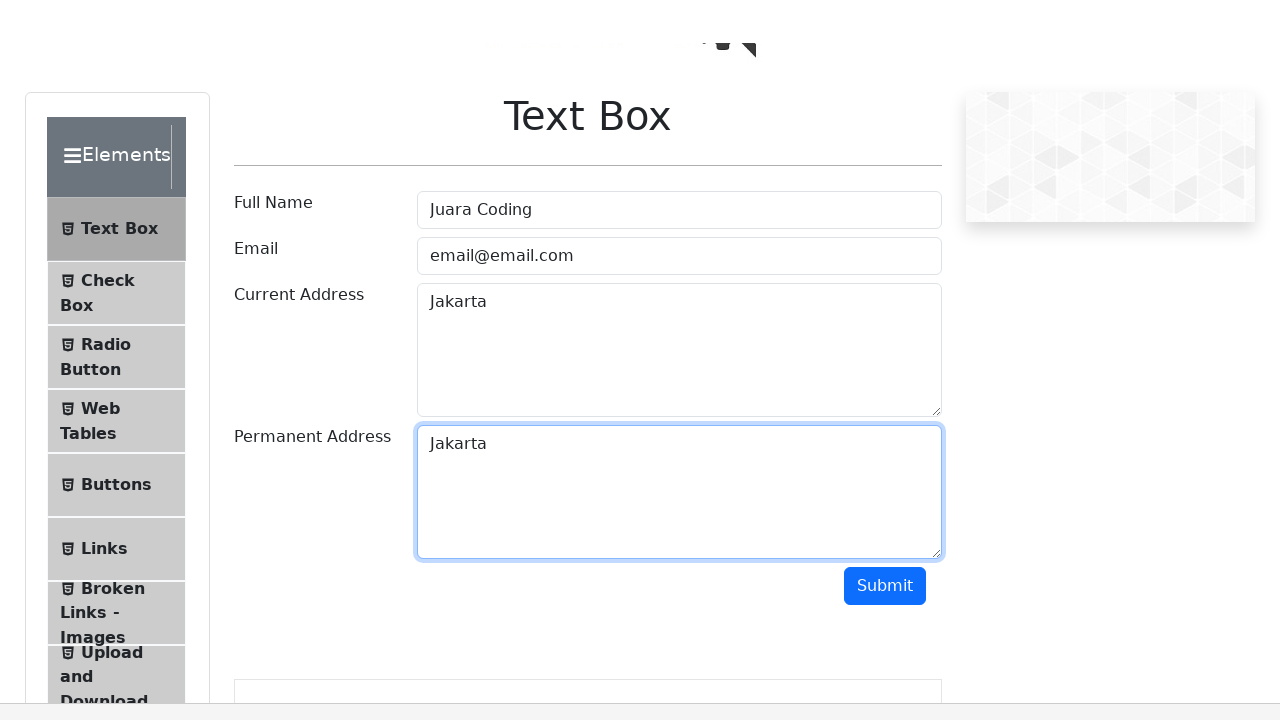

Clicked the submit button at (885, 118) on #submit
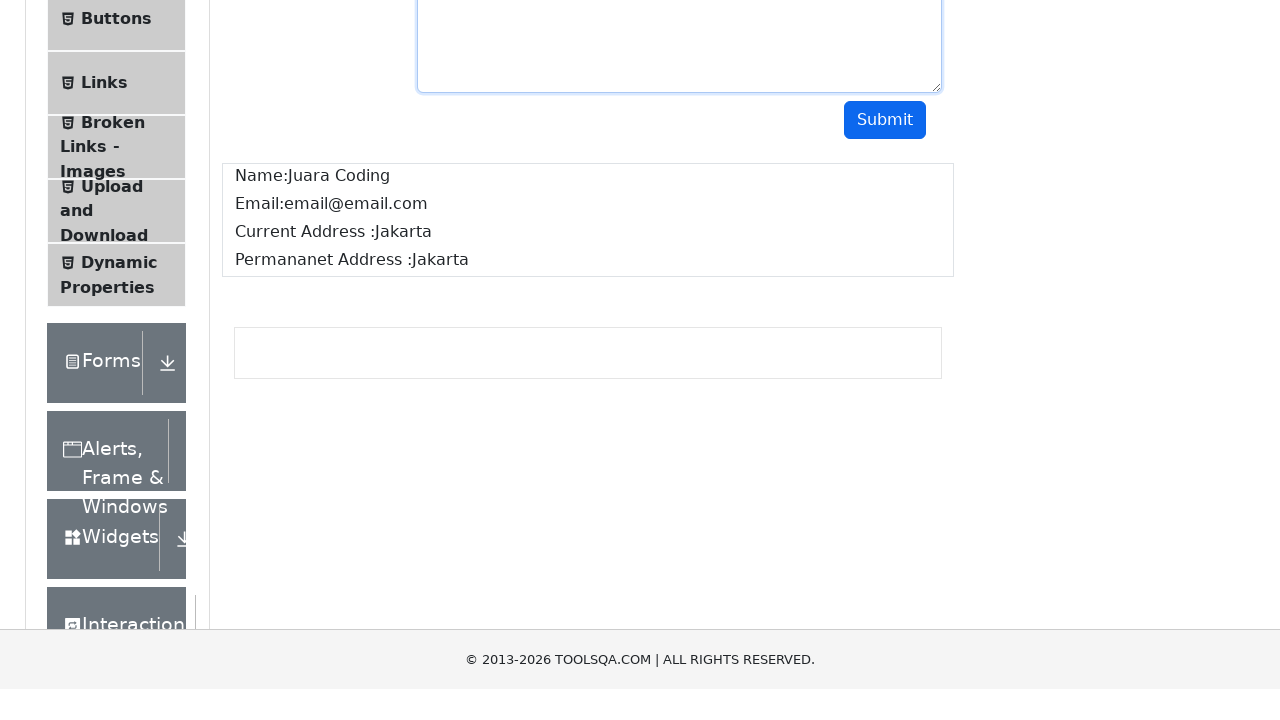

Form submission output appeared
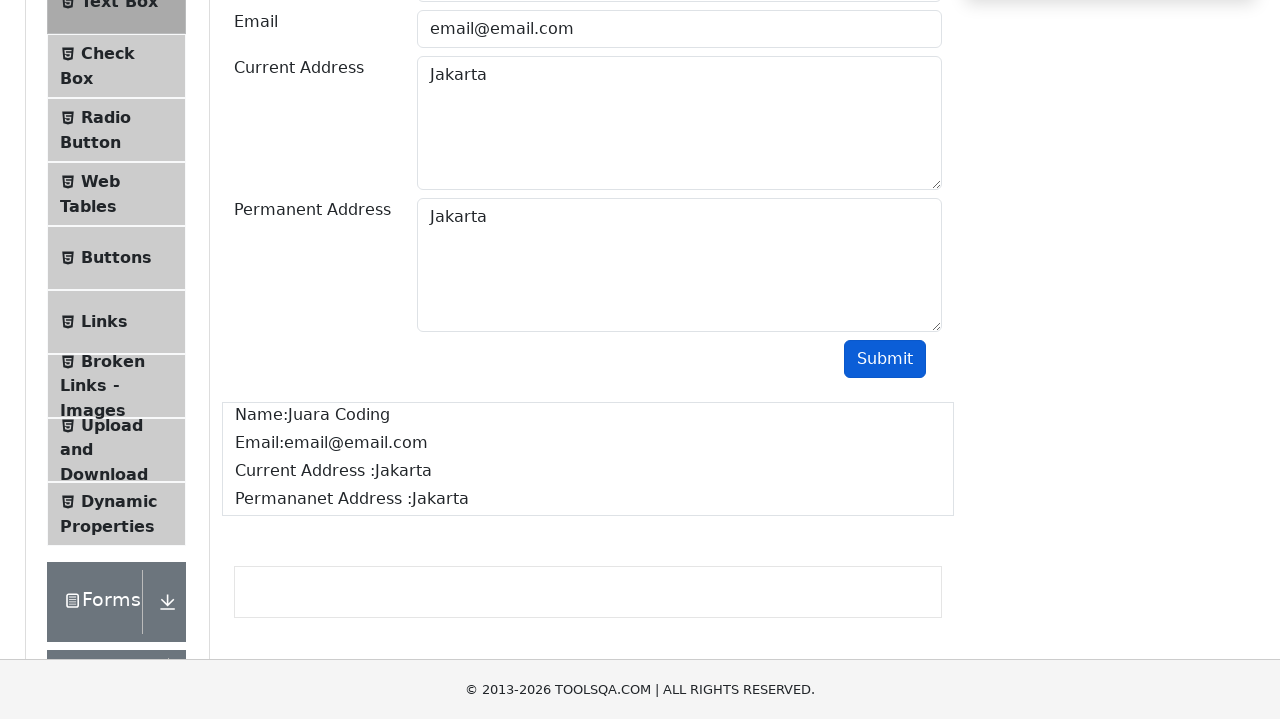

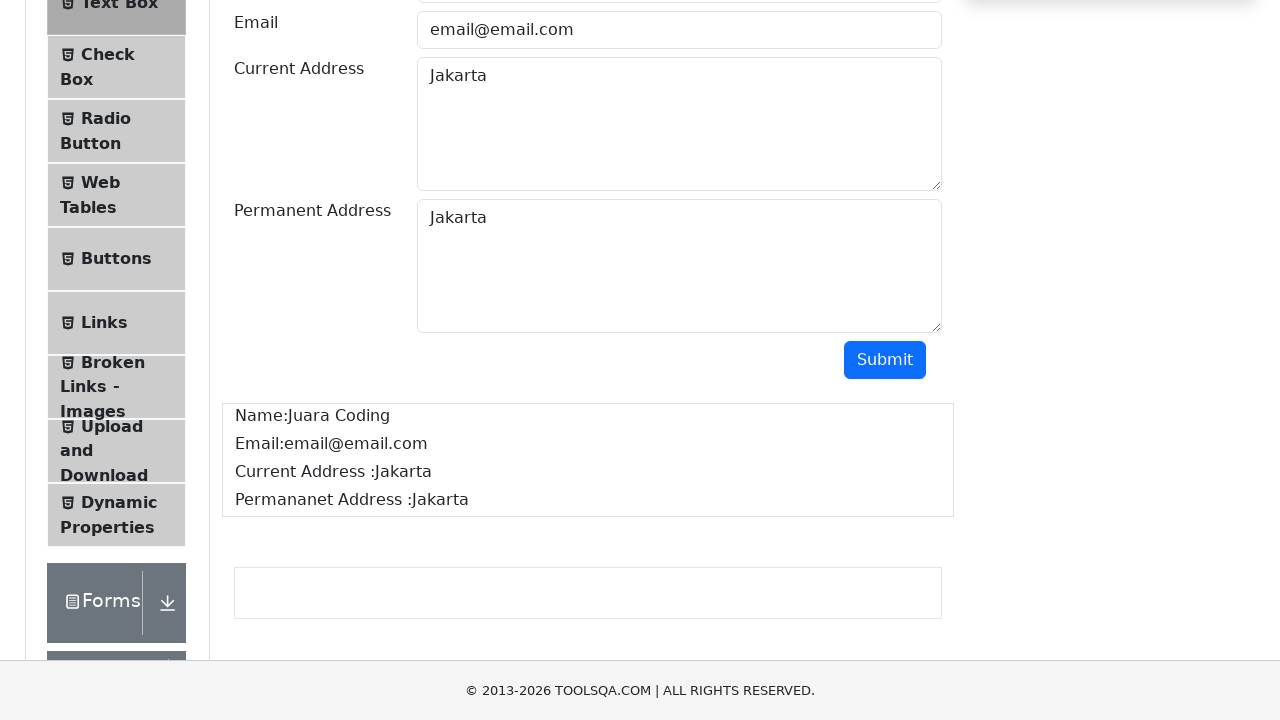